Tests double-click functionality on a button element on the demoqa buttons page

Starting URL: https://demoqa.com/buttons

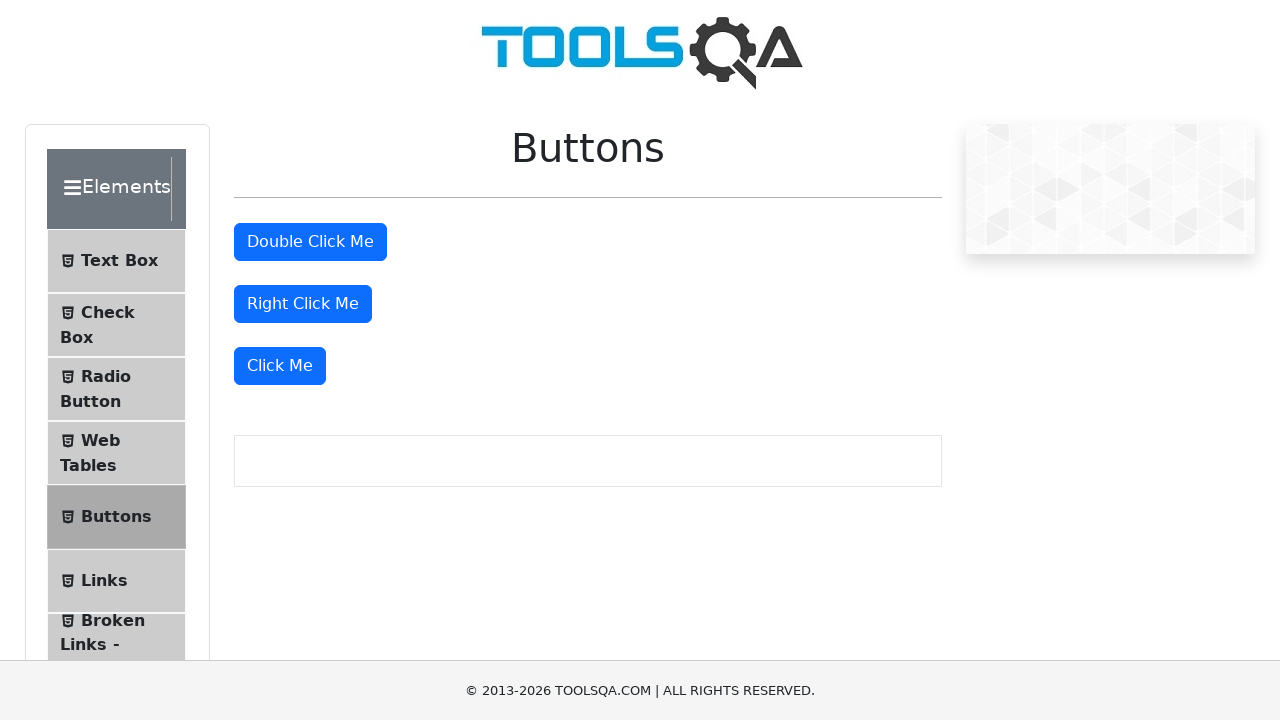

Double-clicked the button element on demoqa buttons page at (310, 242) on #doubleClickBtn
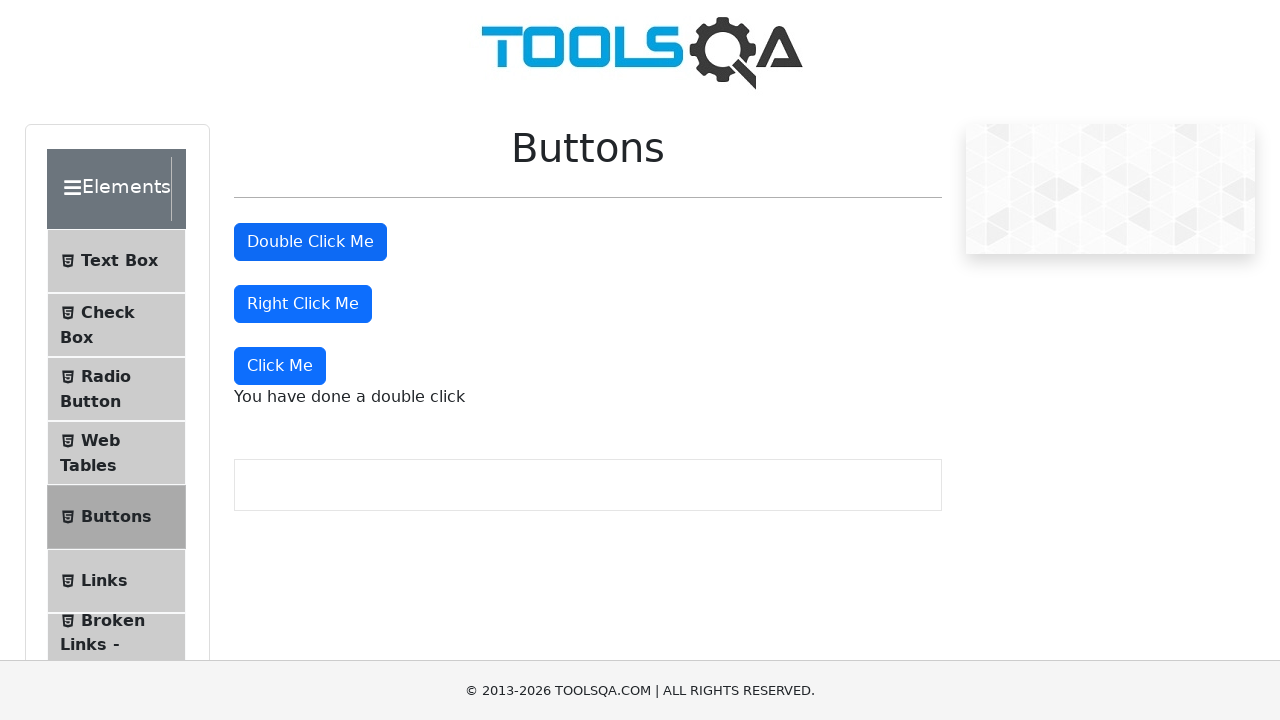

Double-click action result message appeared
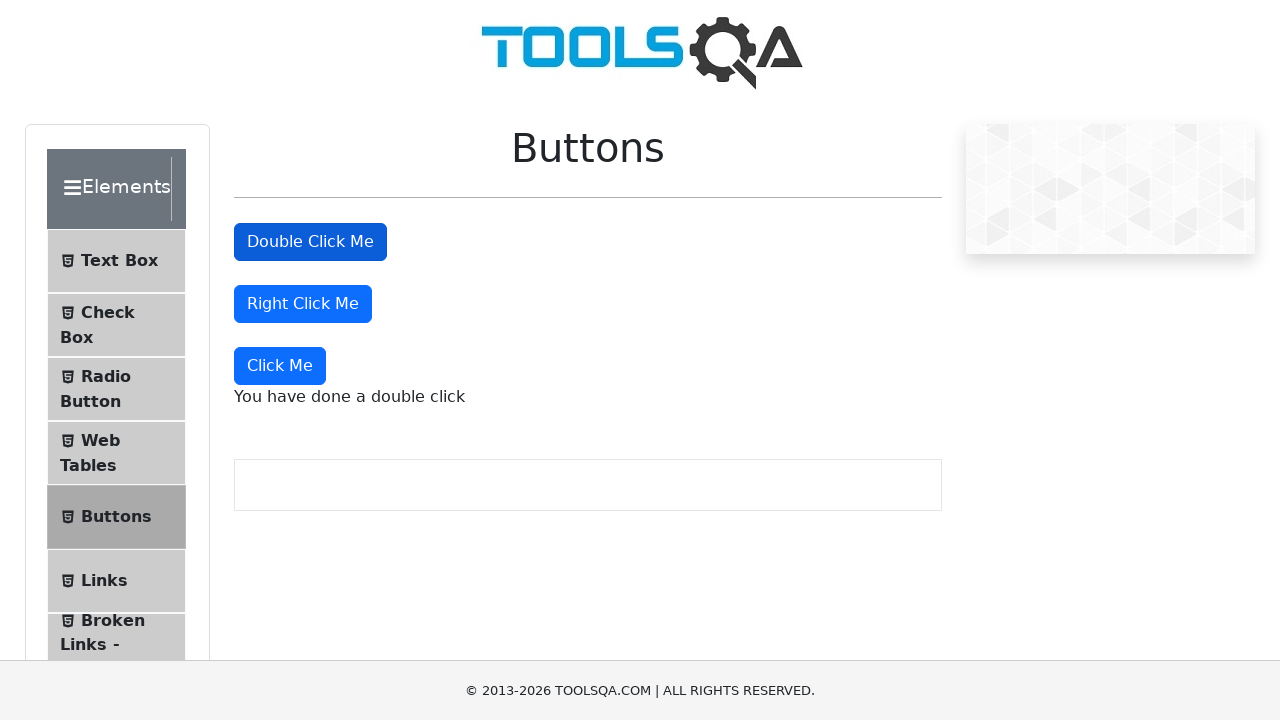

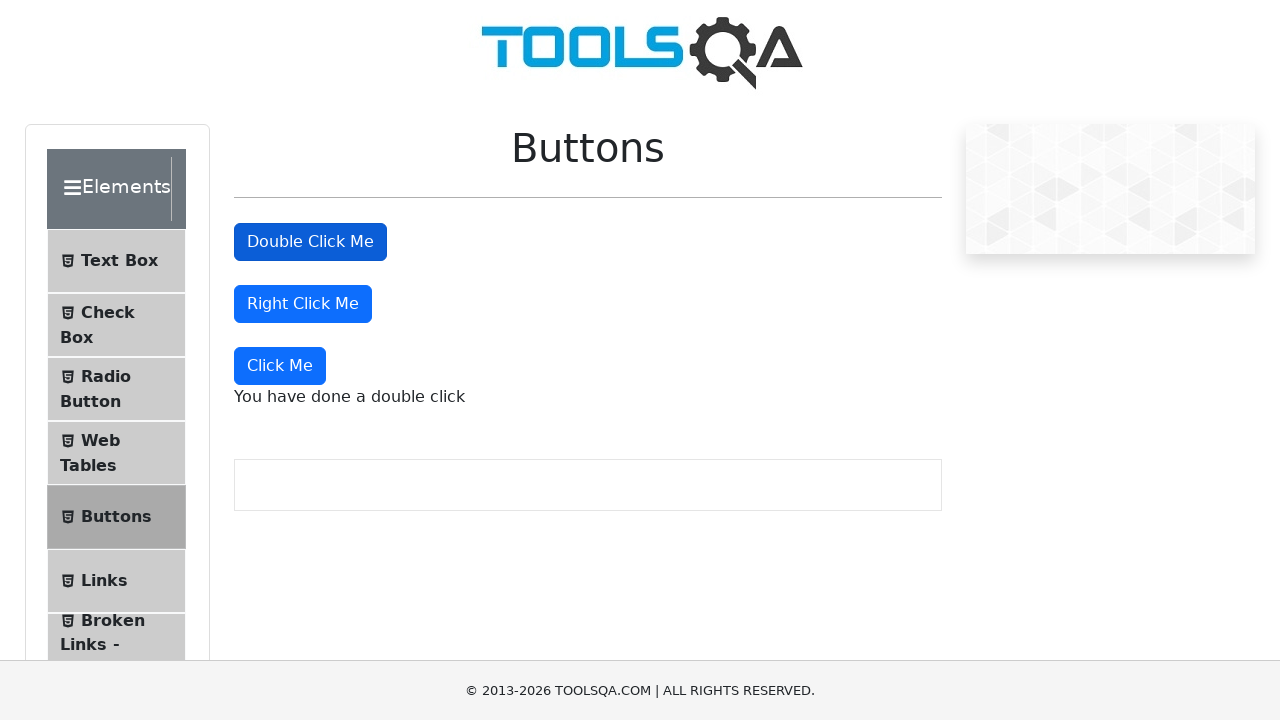